Tests a todo application by clicking multiple checkbox items to mark them complete, then adding three new todo items, and finally toggling some checkboxes again.

Starting URL: https://lambdatest.github.io/sample-todo-app/

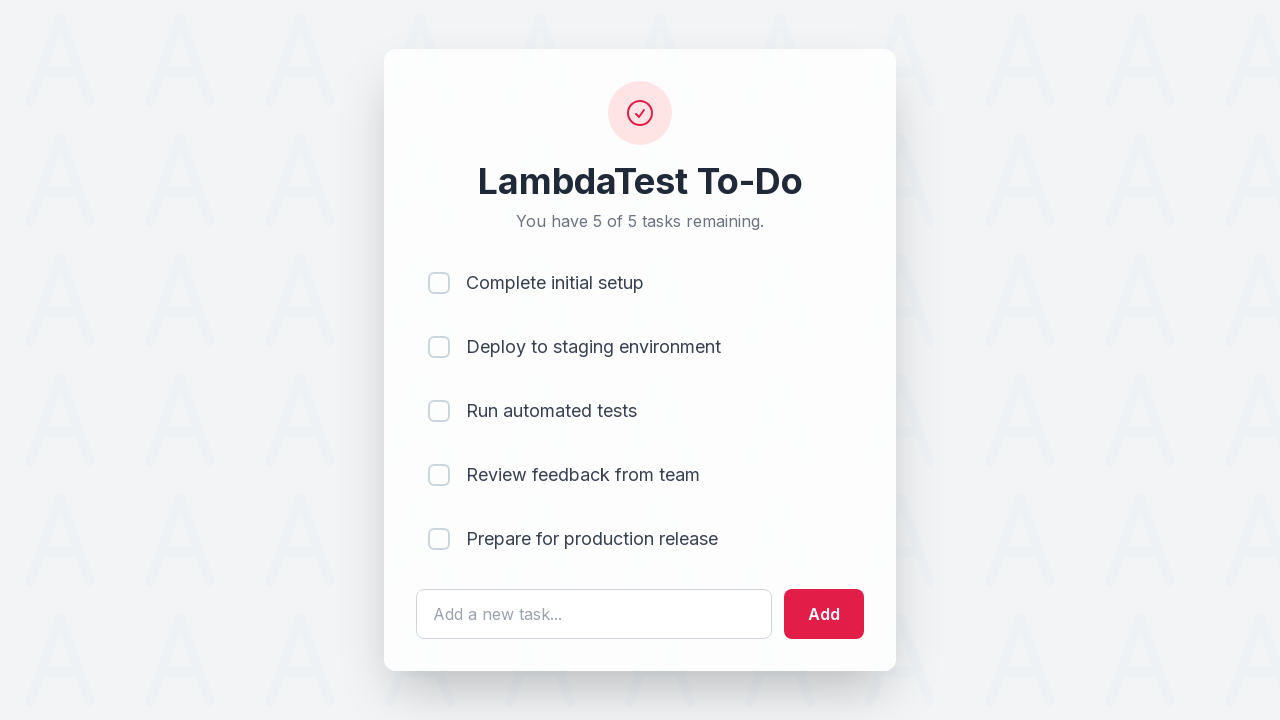

Clicked first checkbox item (li1) to mark as complete at (439, 283) on [name='li1']
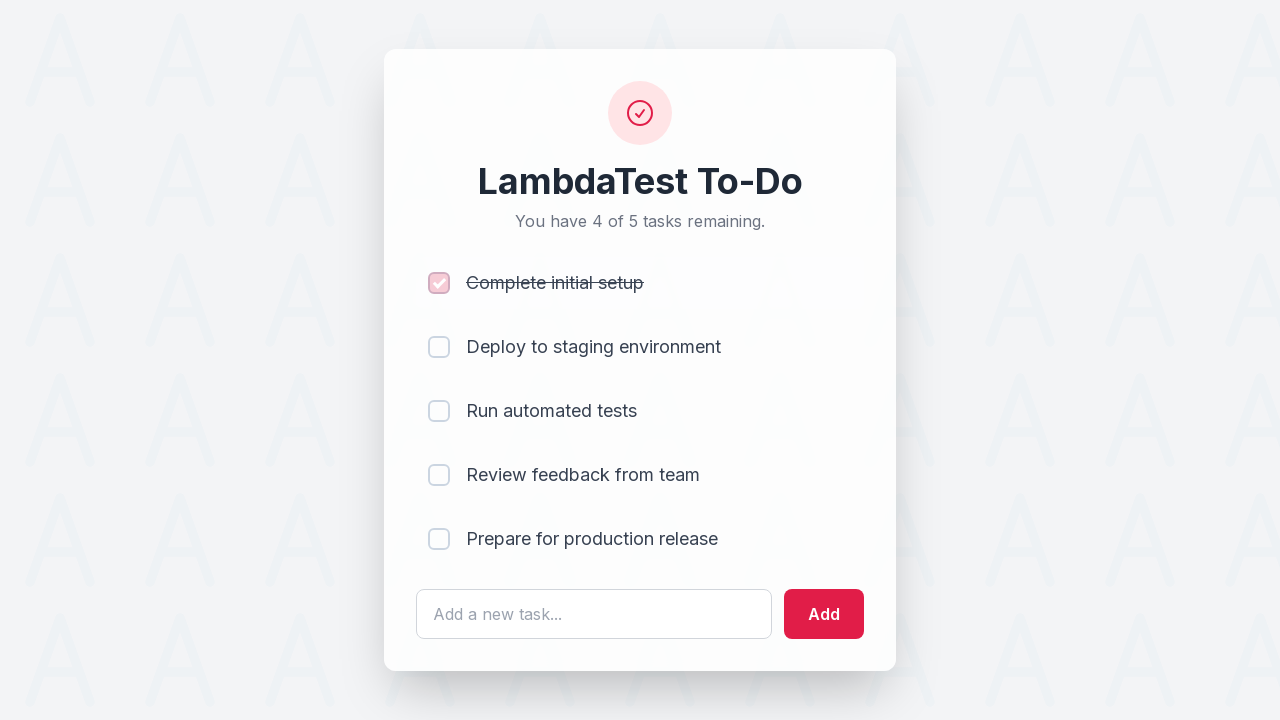

Clicked second checkbox item (li2) to mark as complete at (439, 347) on [name='li2']
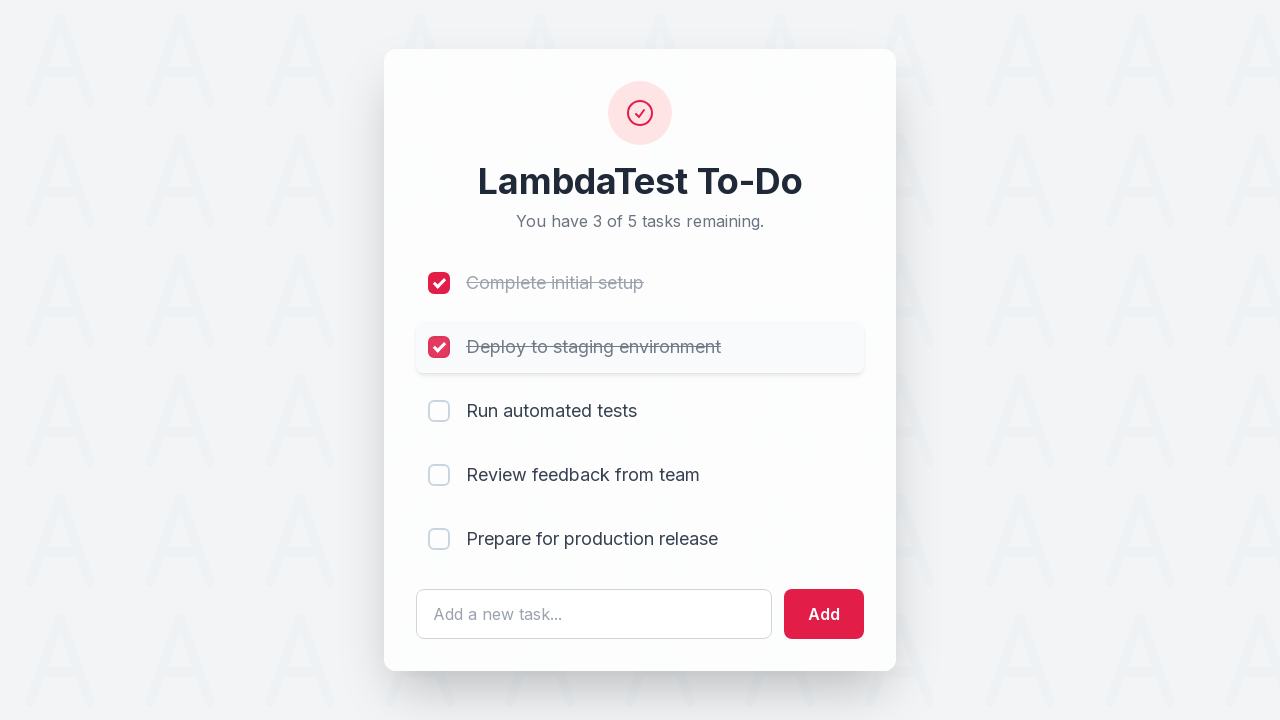

Clicked third checkbox item (li3) to mark as complete at (439, 411) on [name='li3']
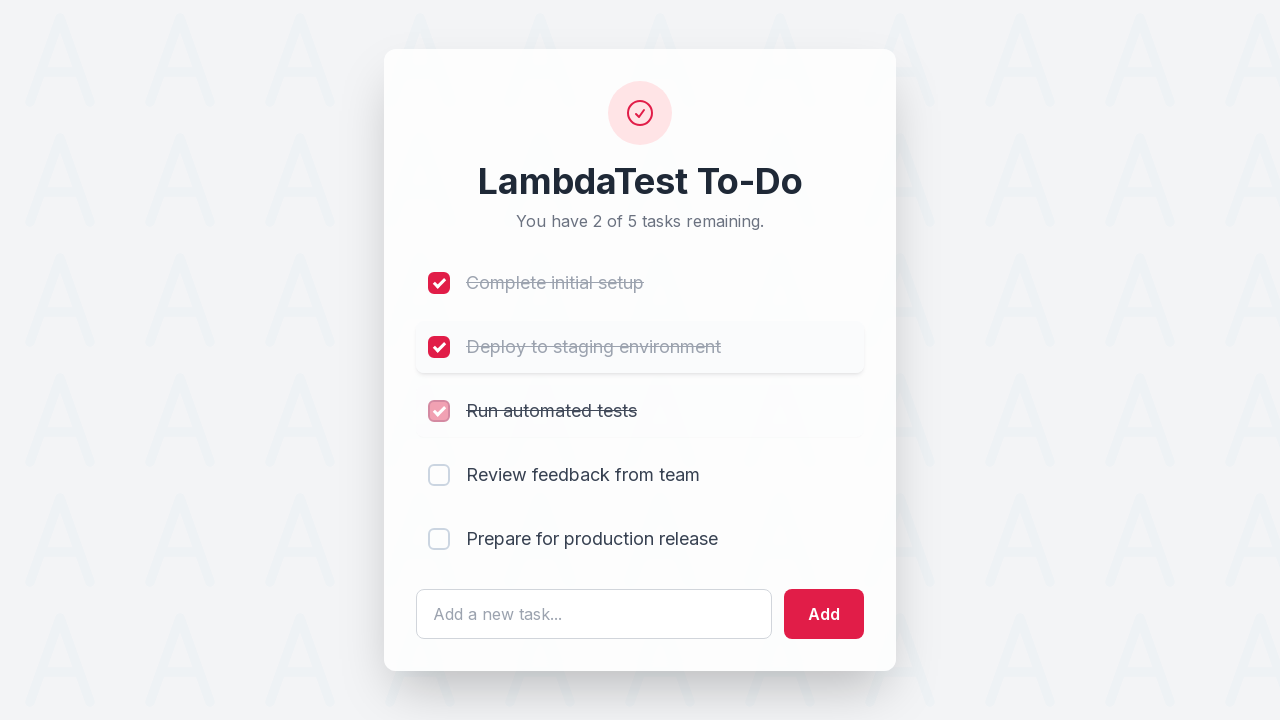

Clicked fourth checkbox item (li4) to mark as complete at (439, 475) on [name='li4']
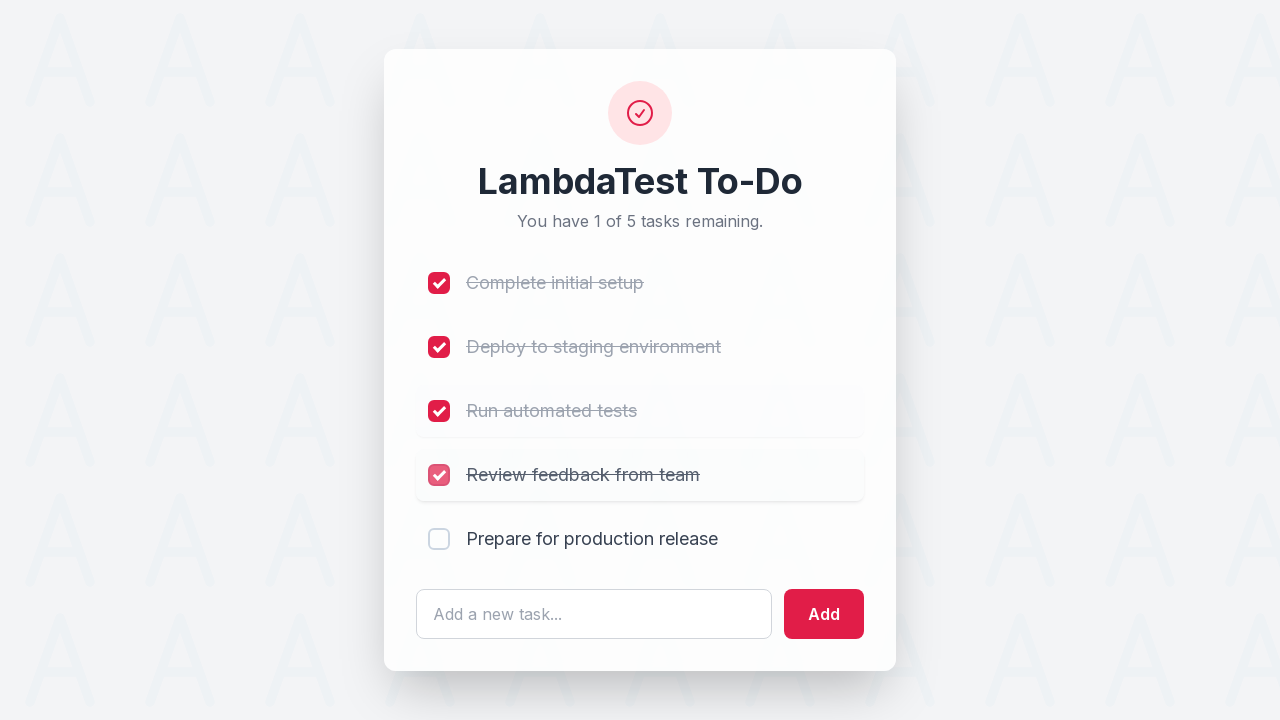

Filled todo input field with 'List Item 6' on #sampletodotext
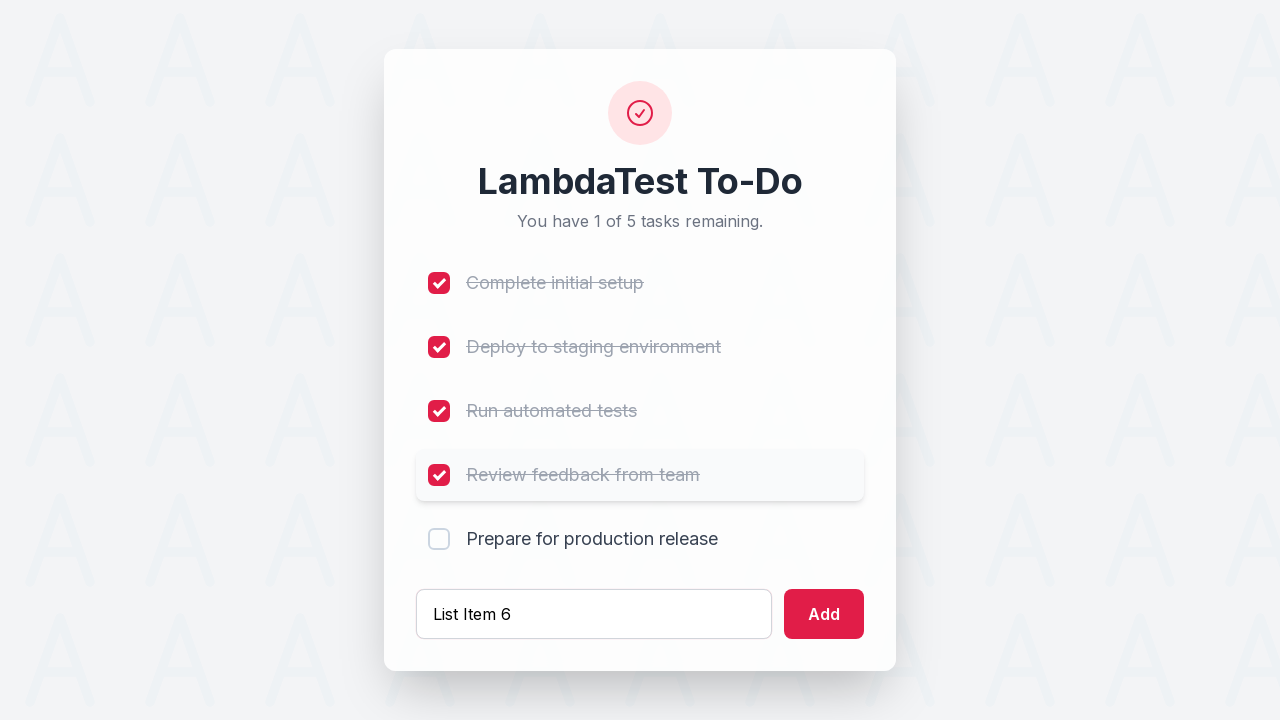

Clicked add button to create new todo item 6 at (824, 614) on #addbutton
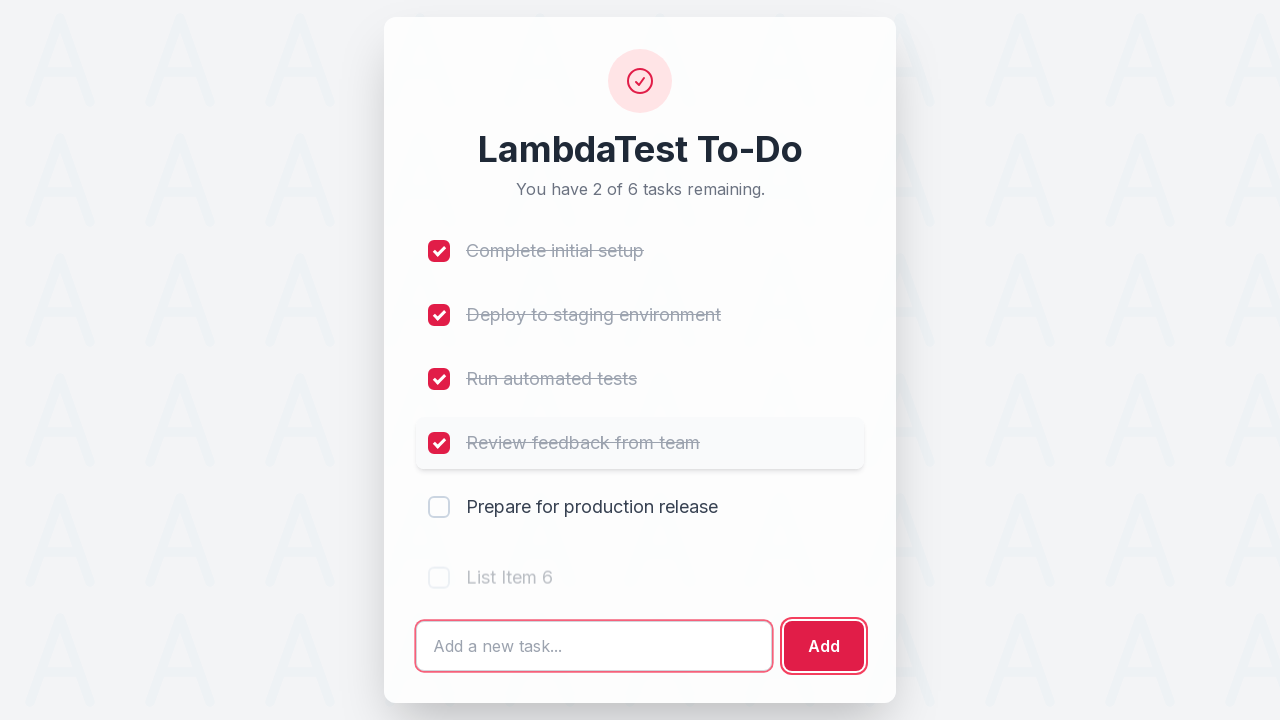

Filled todo input field with 'List Item 7' on #sampletodotext
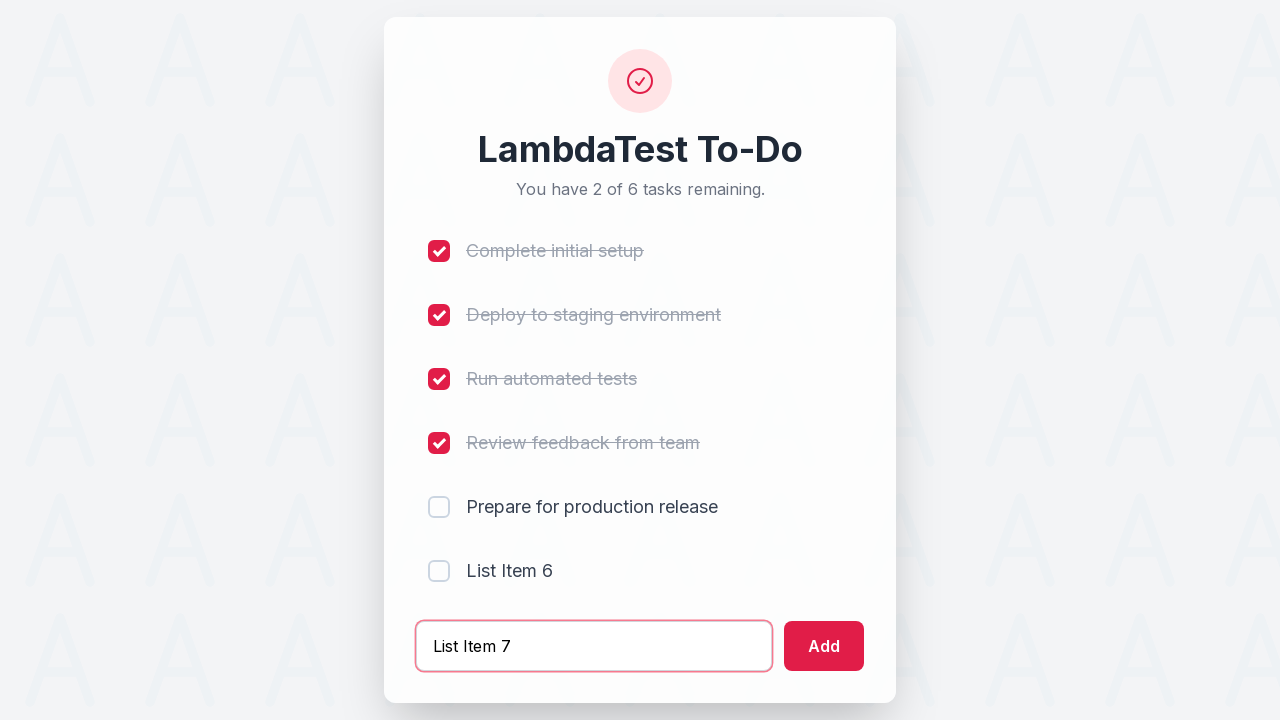

Clicked add button to create new todo item 7 at (824, 646) on #addbutton
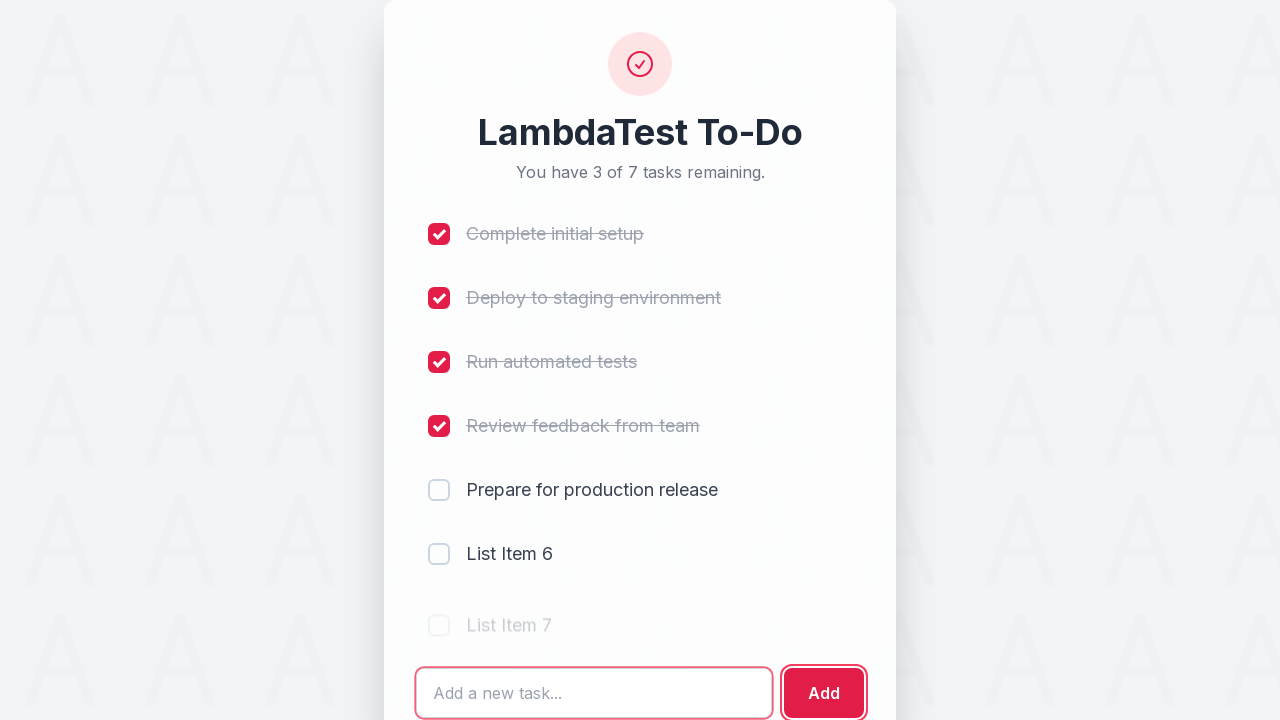

Filled todo input field with 'List Item 8' on #sampletodotext
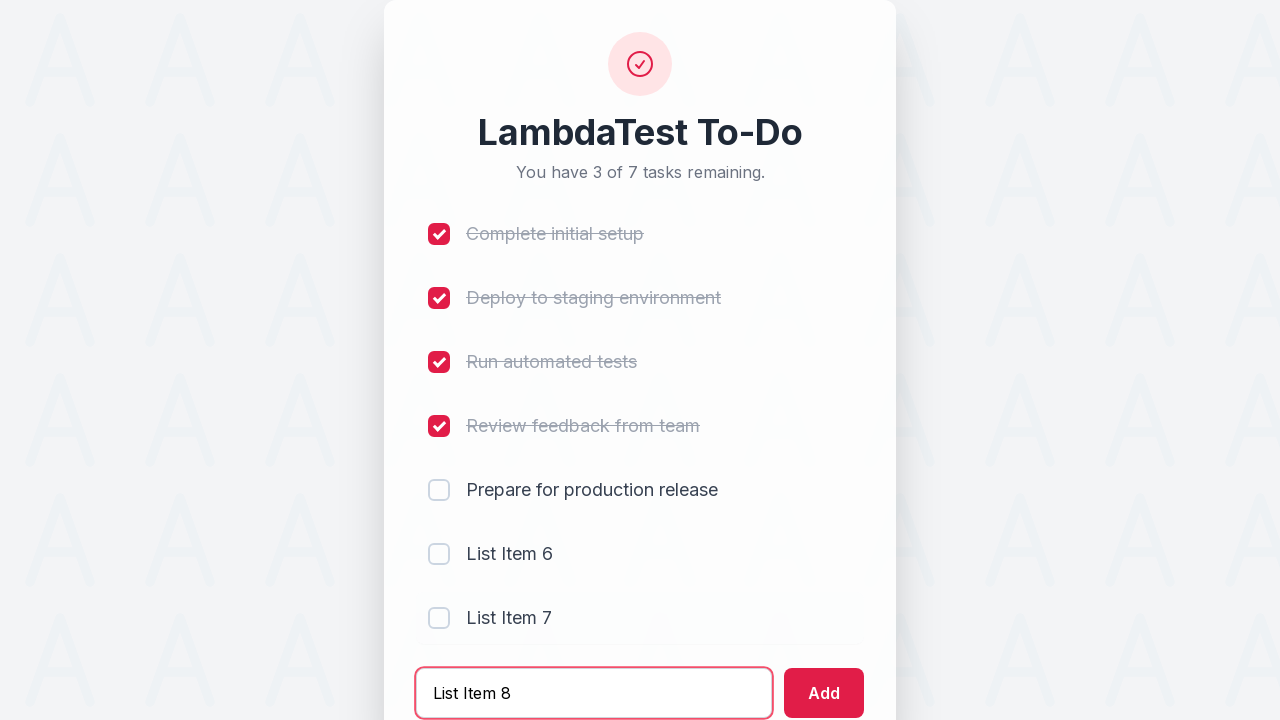

Clicked add button to create new todo item 8 at (824, 693) on #addbutton
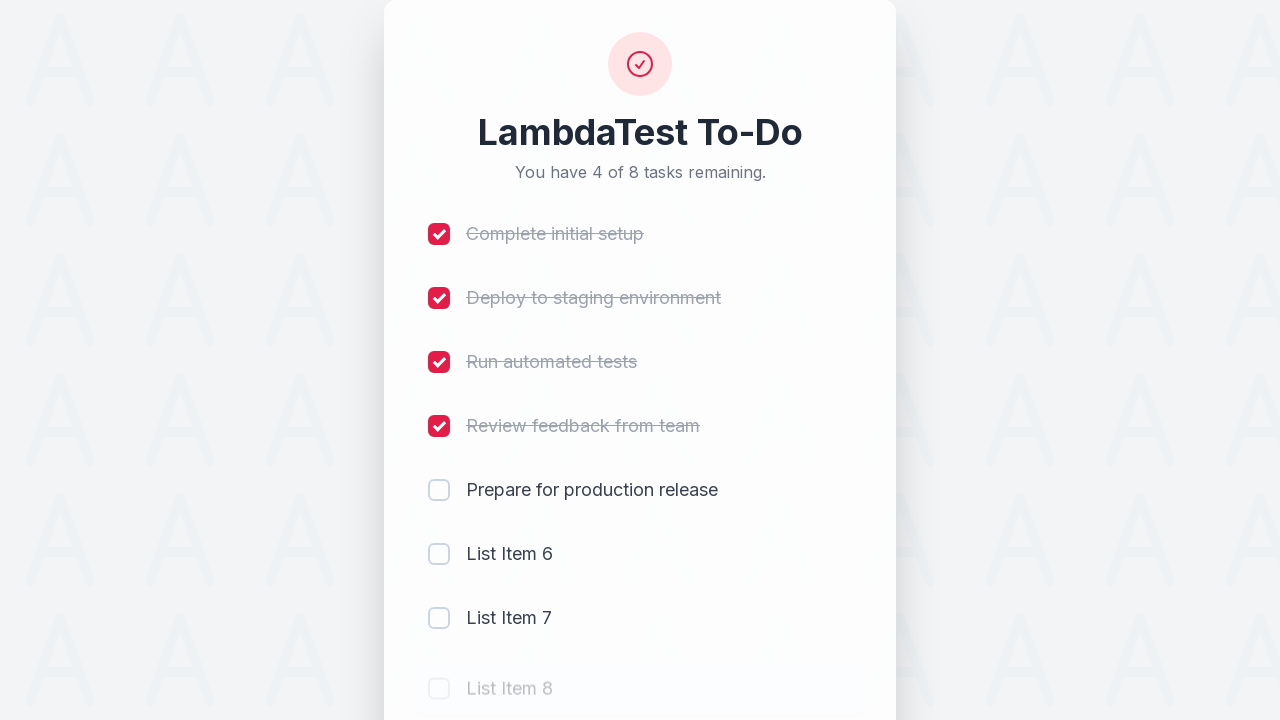

Toggled first checkbox item (li1) to mark as incomplete at (439, 234) on [name='li1']
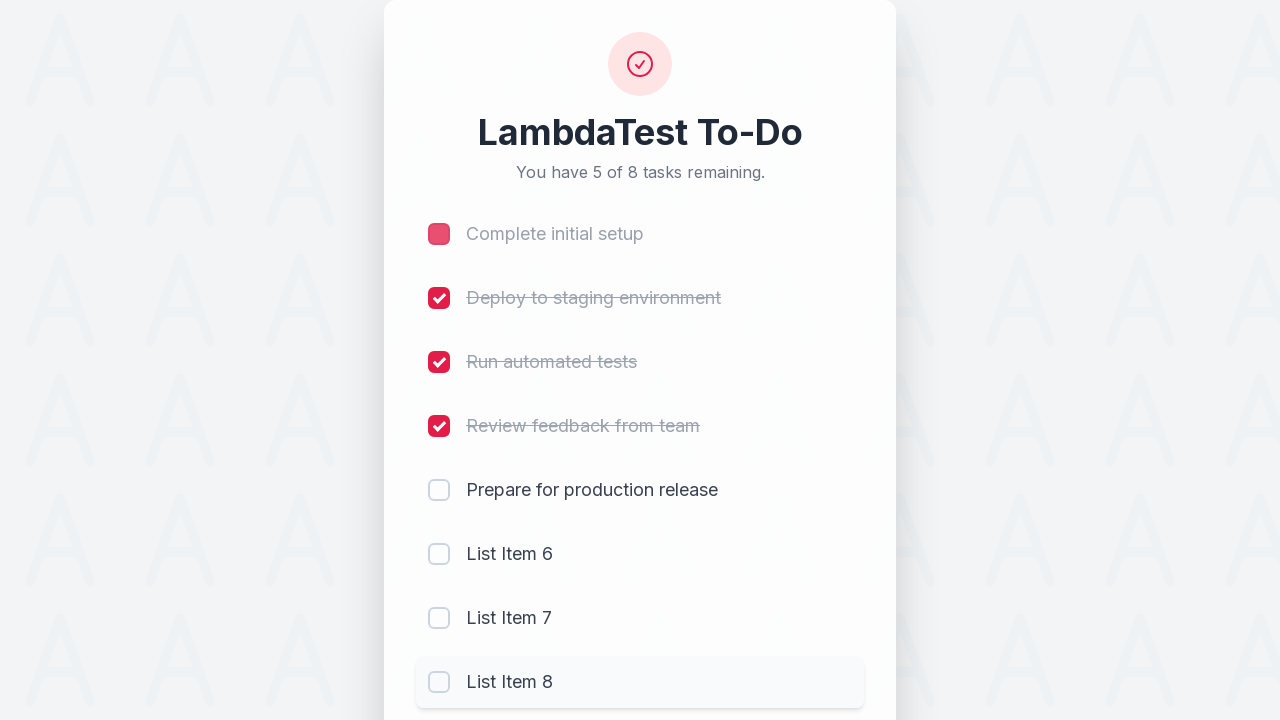

Toggled third checkbox item (li3) to mark as incomplete at (439, 362) on [name='li3']
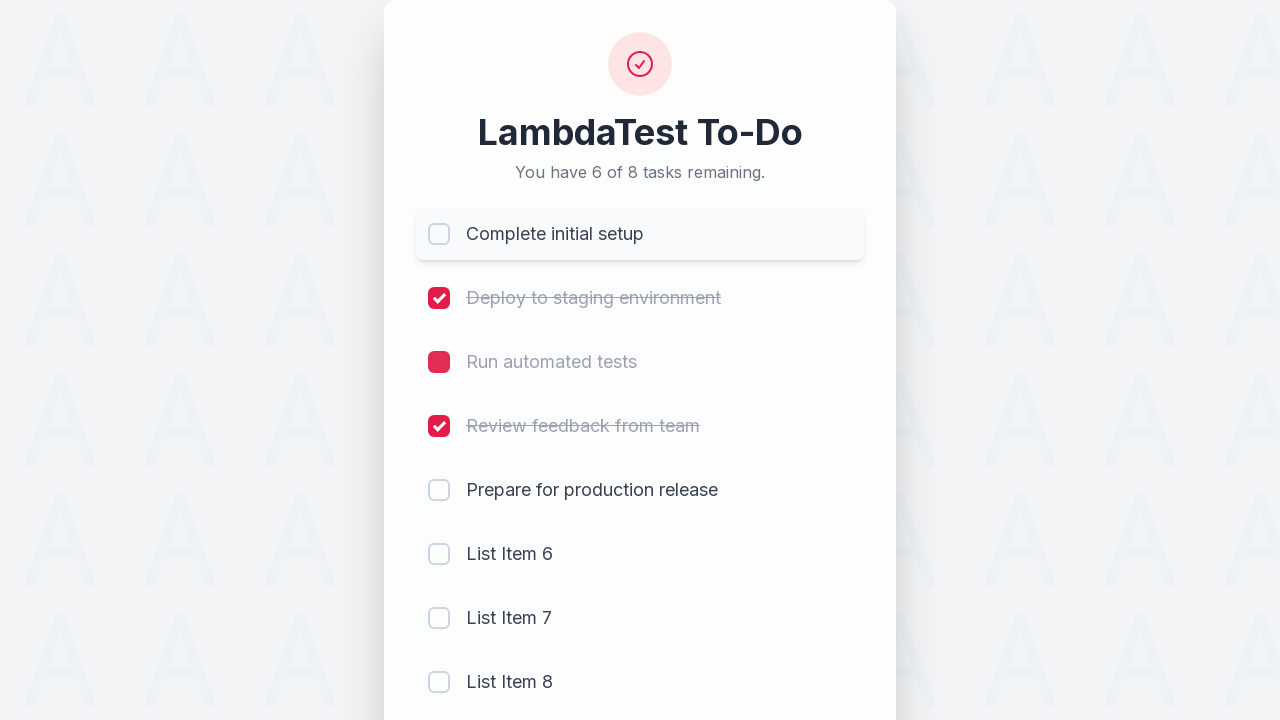

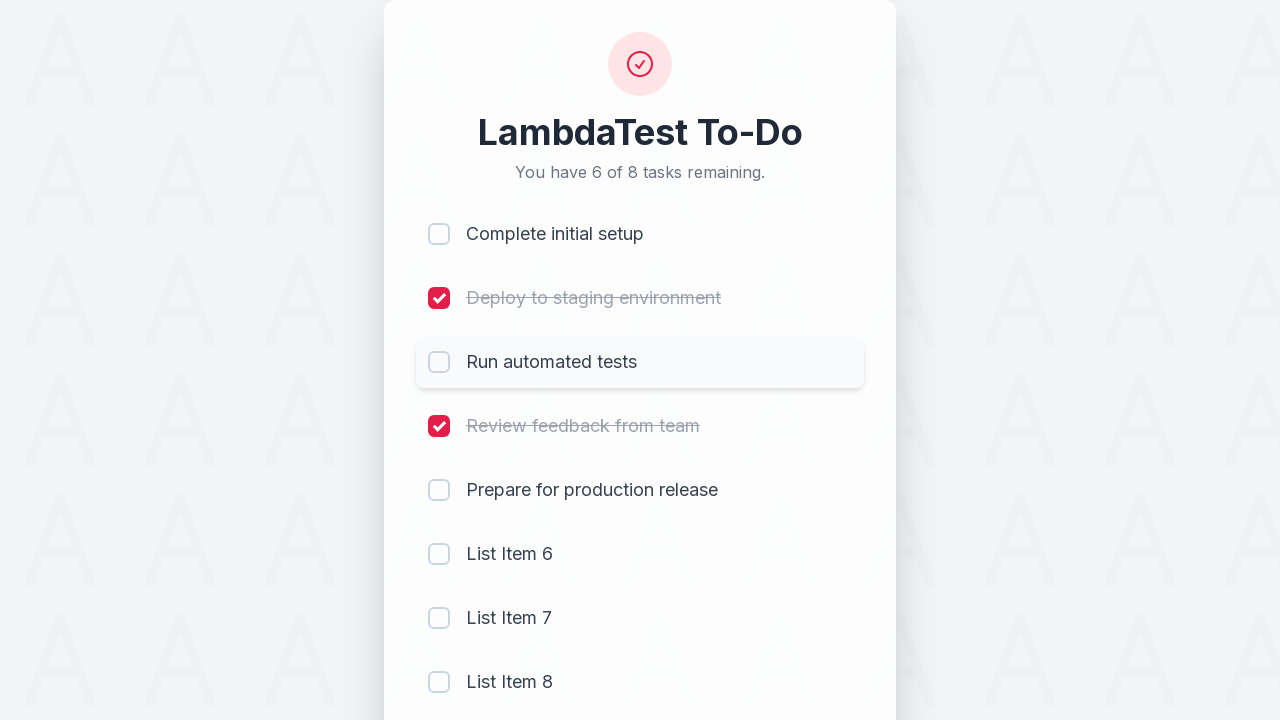